Tests that All filter displays all items regardless of completion status

Starting URL: https://demo.playwright.dev/todomvc

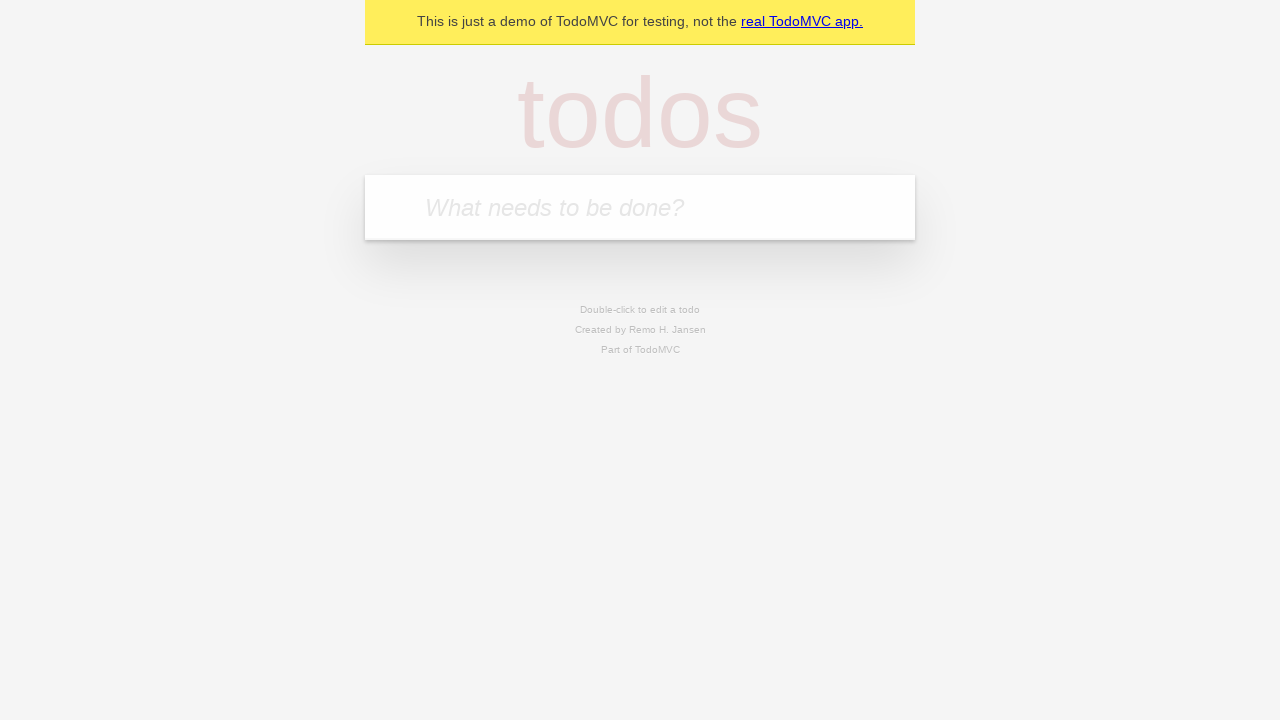

Filled todo input with 'buy some cheese' on internal:attr=[placeholder="What needs to be done?"i]
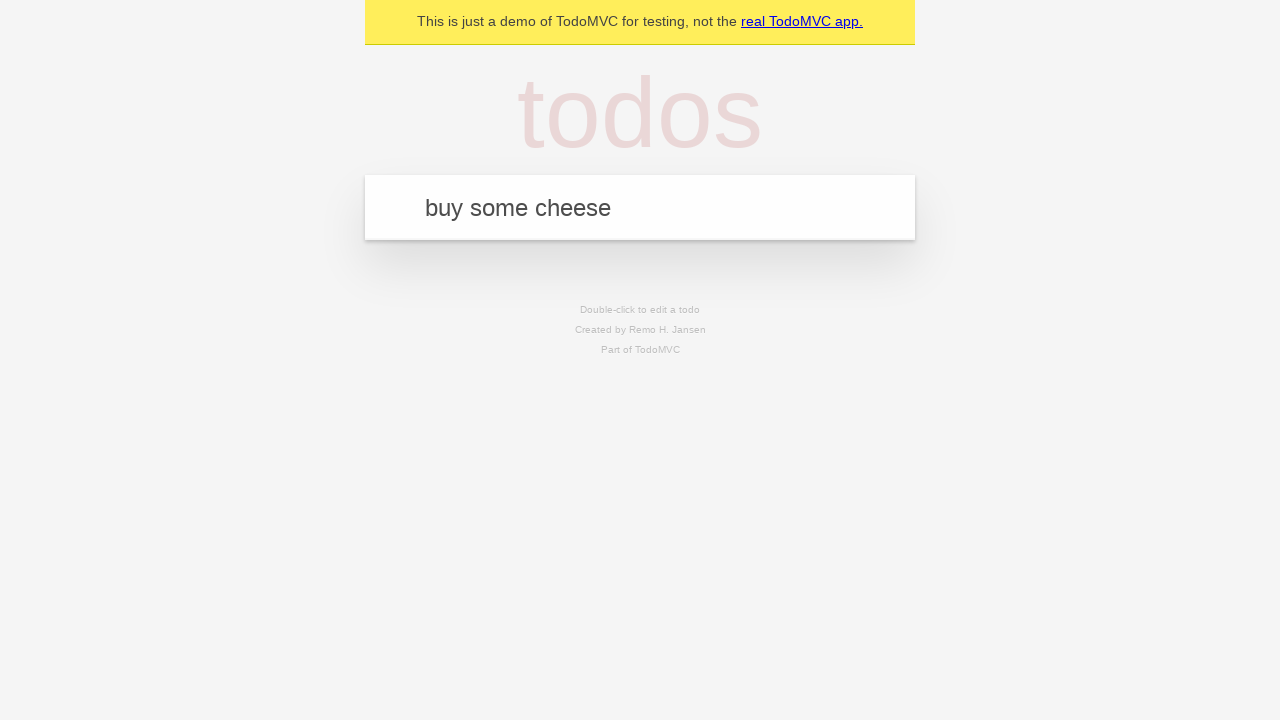

Pressed Enter to add first todo item on internal:attr=[placeholder="What needs to be done?"i]
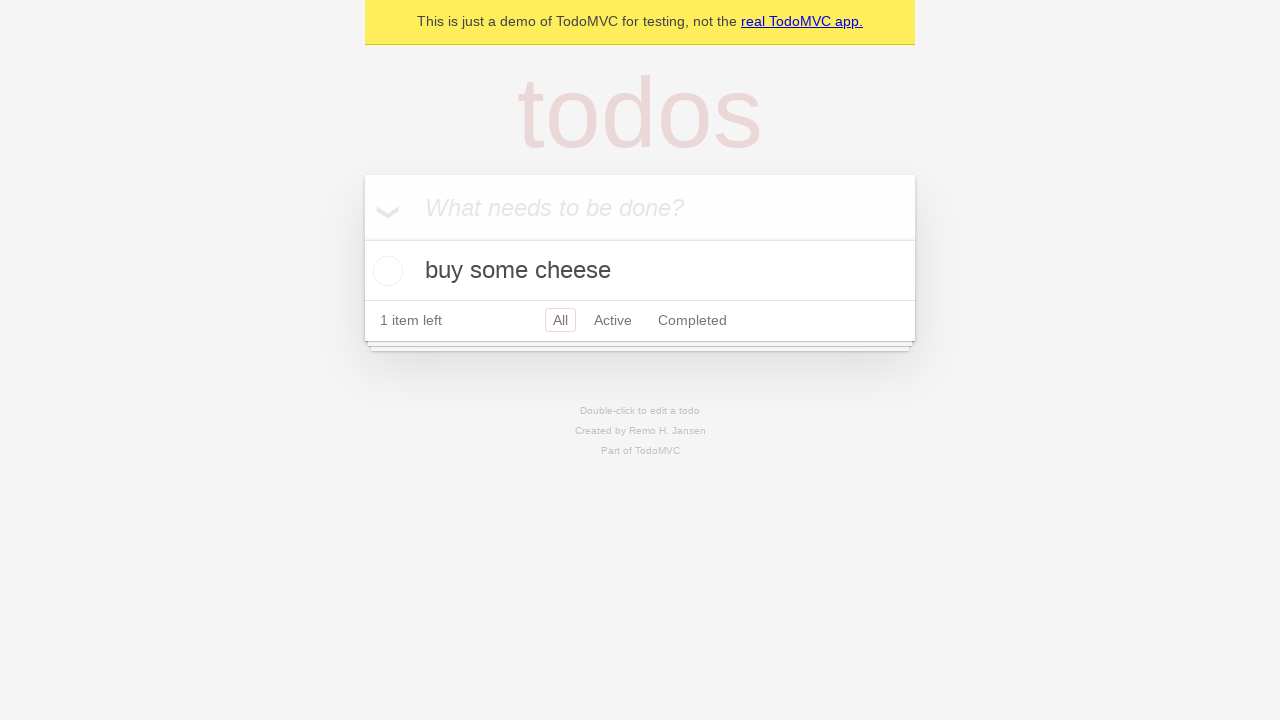

Filled todo input with 'feed the cat' on internal:attr=[placeholder="What needs to be done?"i]
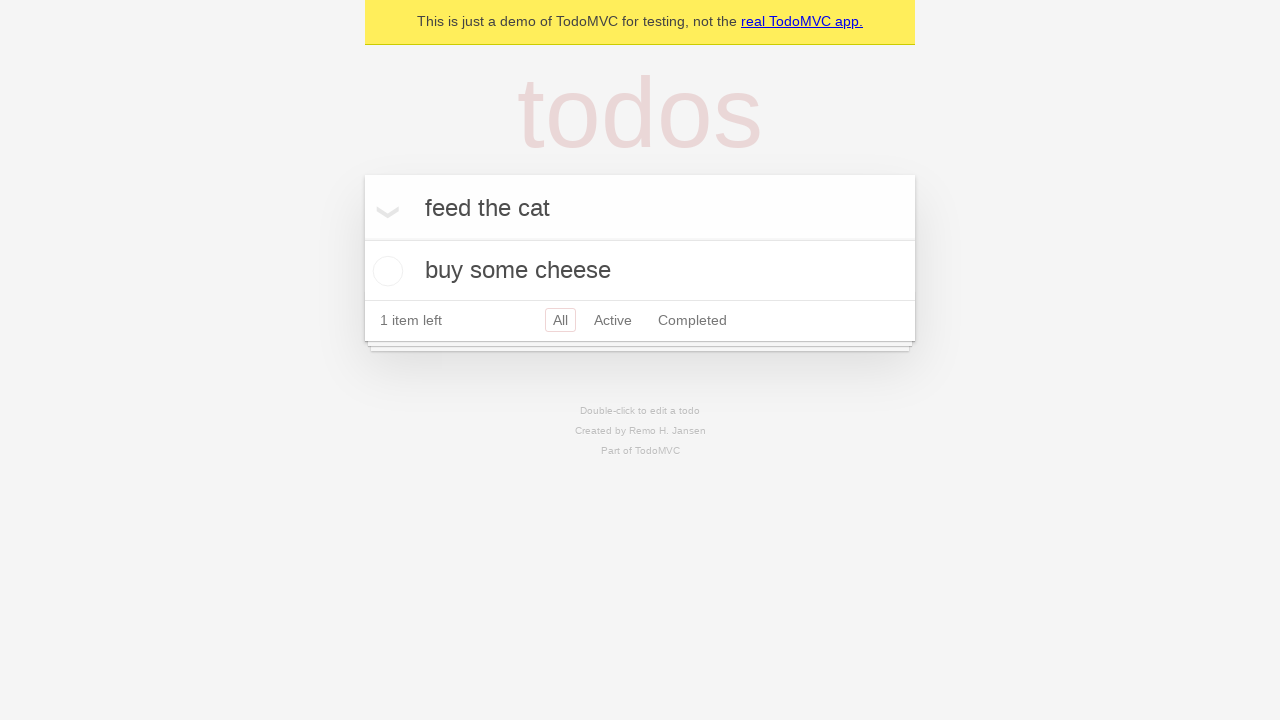

Pressed Enter to add second todo item on internal:attr=[placeholder="What needs to be done?"i]
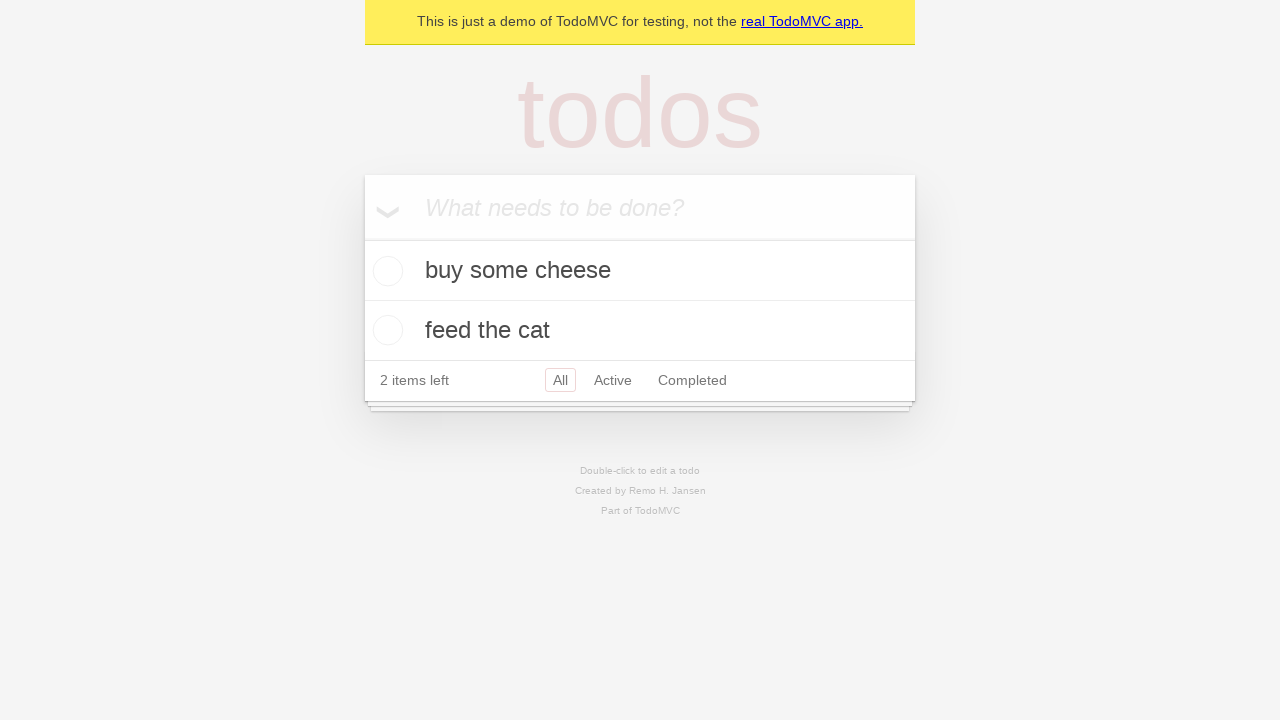

Filled todo input with 'book a doctors appointment' on internal:attr=[placeholder="What needs to be done?"i]
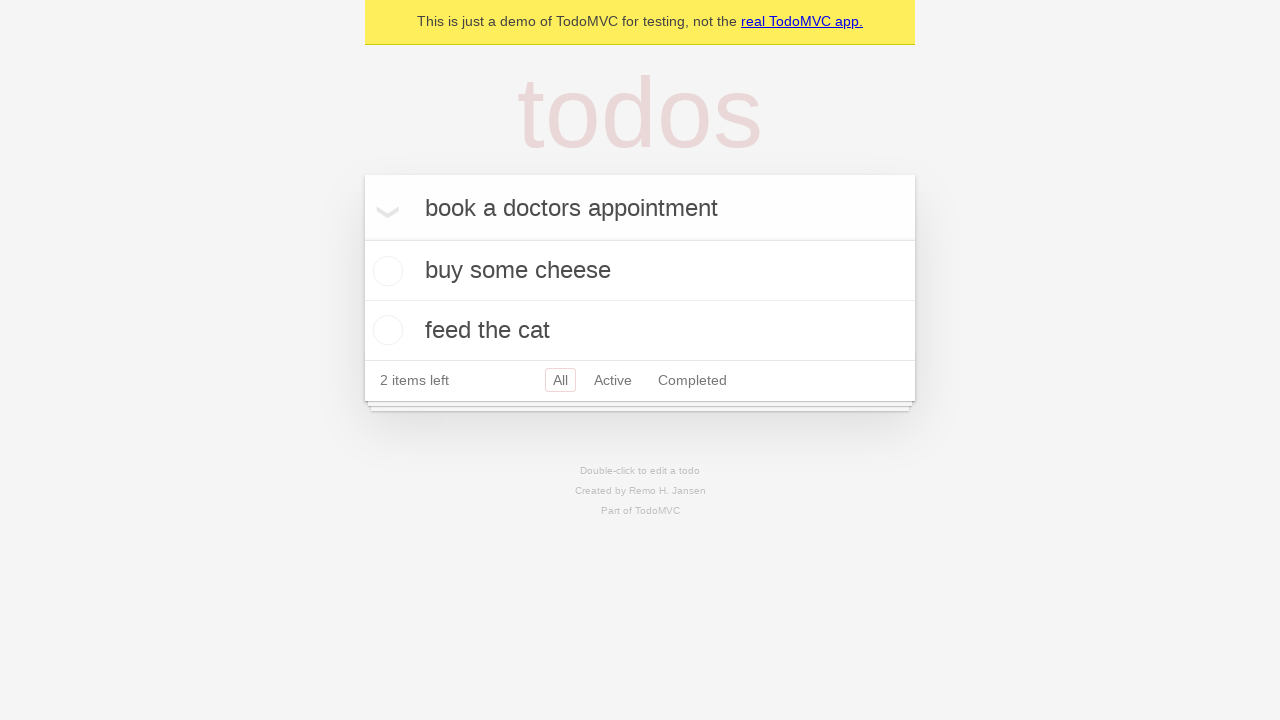

Pressed Enter to add third todo item on internal:attr=[placeholder="What needs to be done?"i]
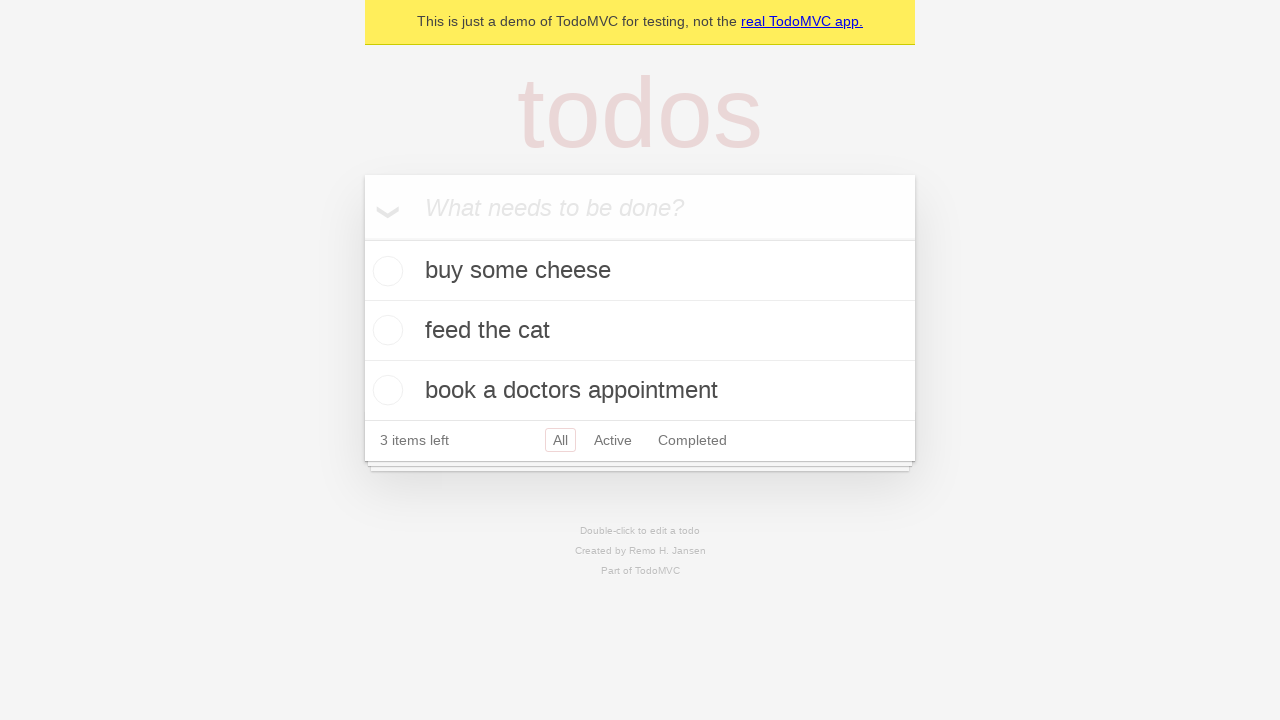

Waited for all 3 todo items to be rendered
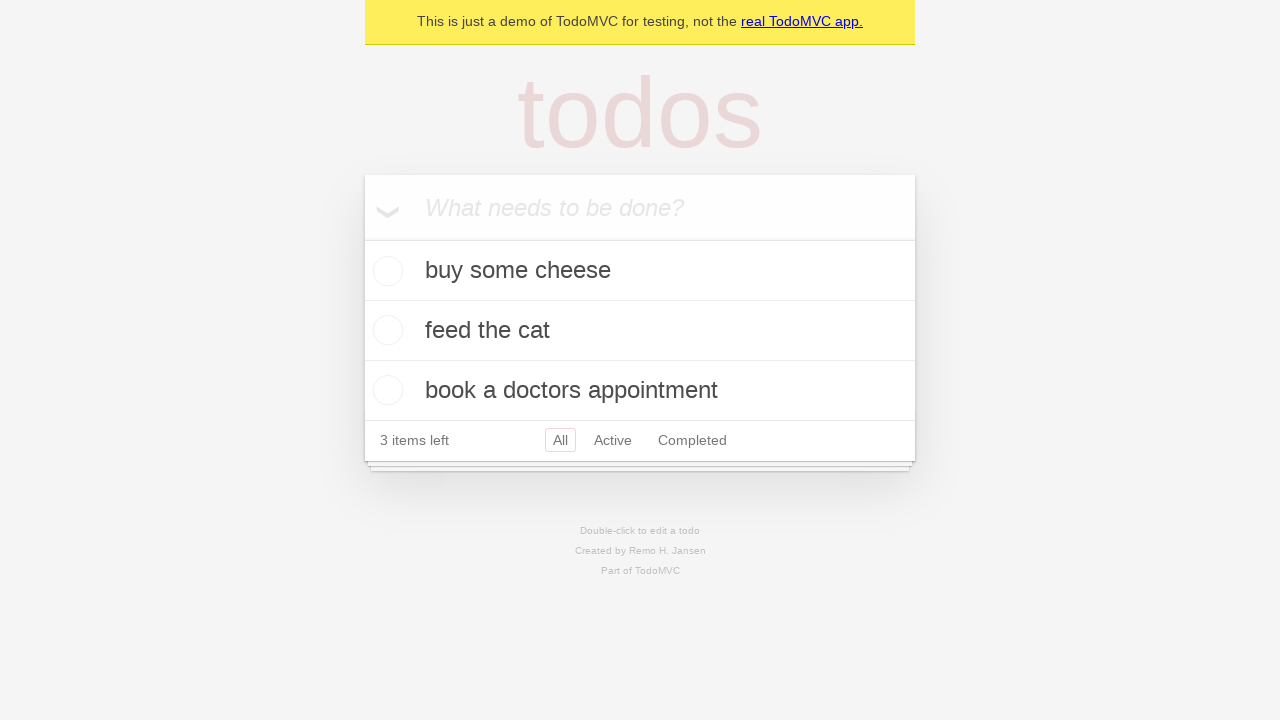

Checked the second todo item checkbox at (385, 330) on internal:testid=[data-testid="todo-item"s] >> nth=1 >> internal:role=checkbox
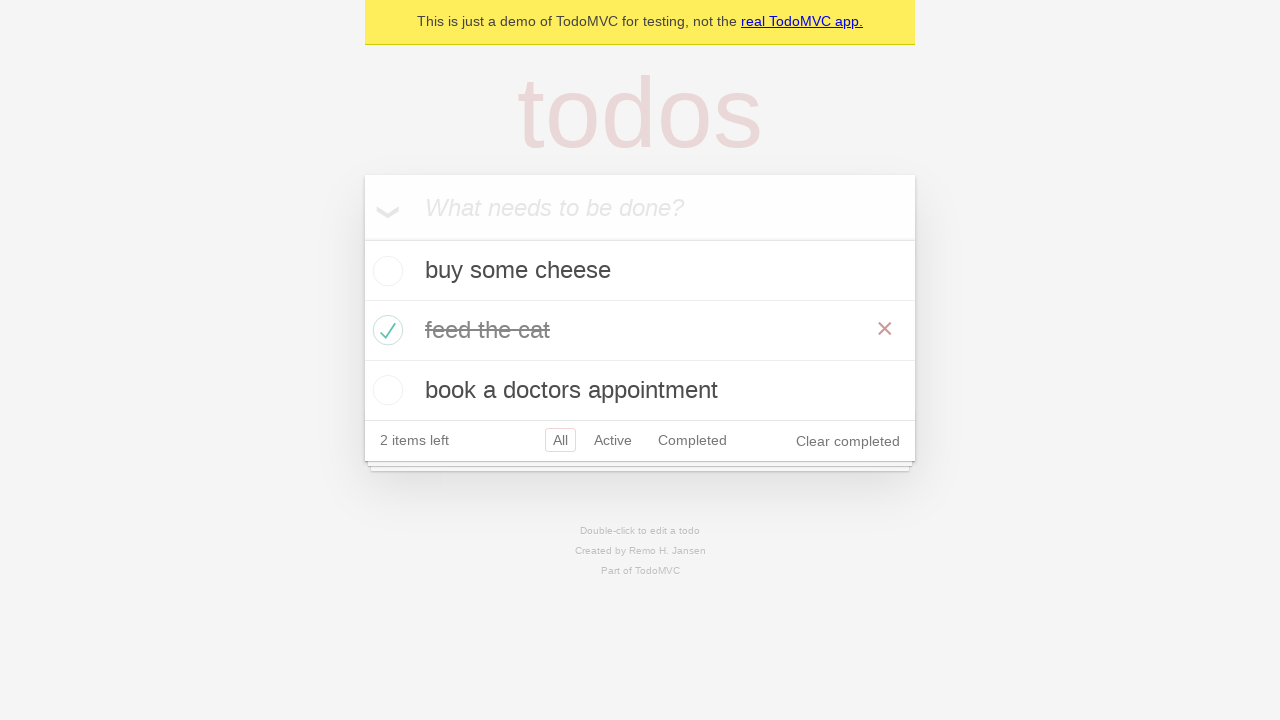

Clicked Active filter link at (613, 440) on internal:role=link[name="Active"i]
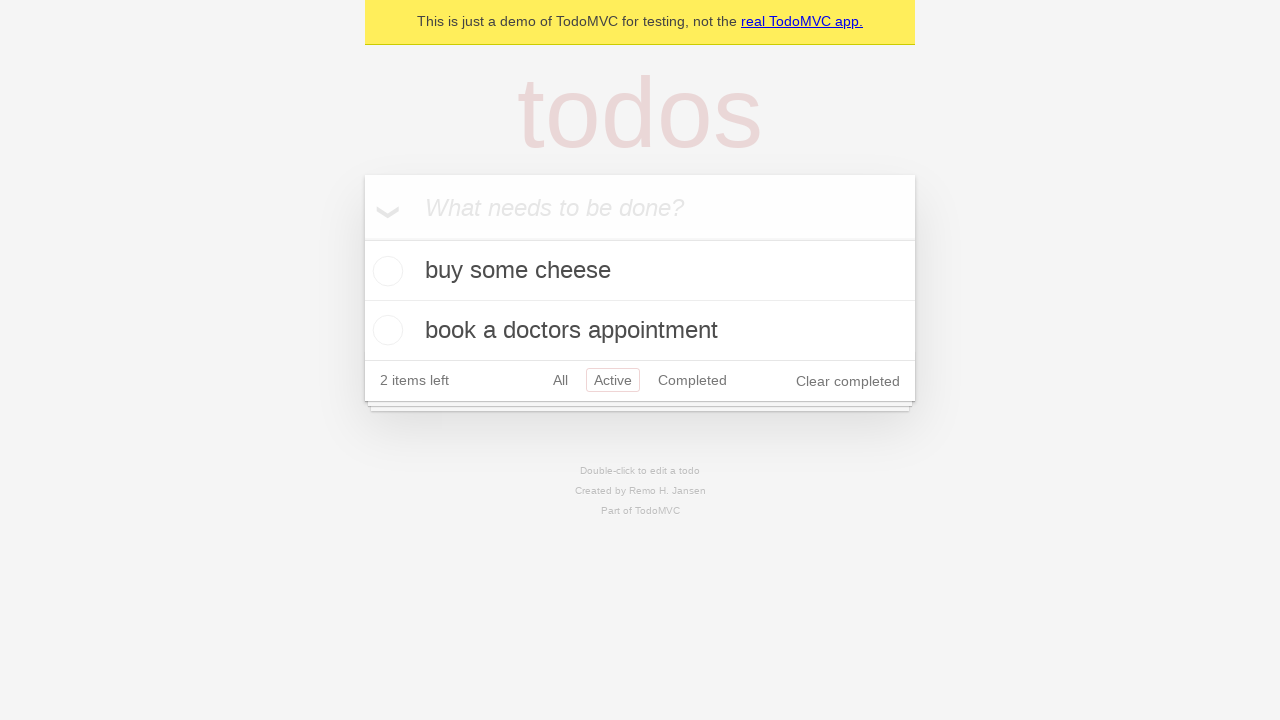

Clicked Completed filter link at (692, 380) on internal:role=link[name="Completed"i]
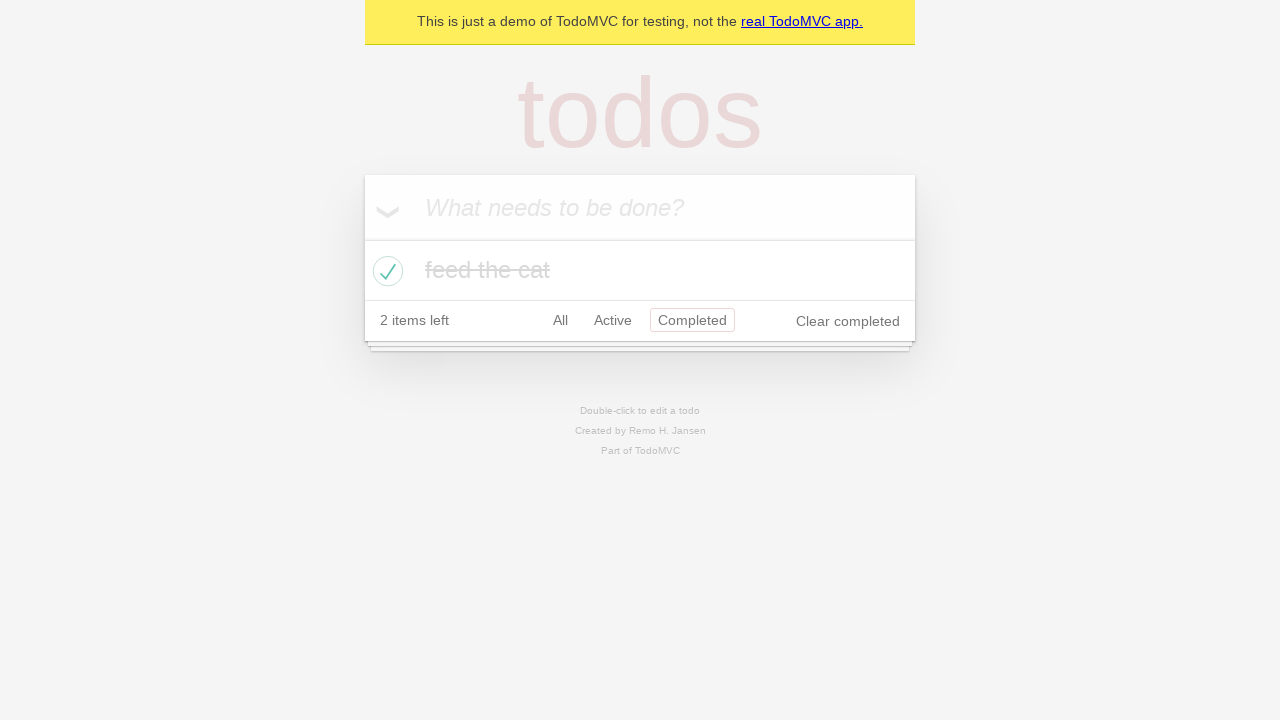

Clicked All filter link at (560, 320) on internal:role=link[name="All"i]
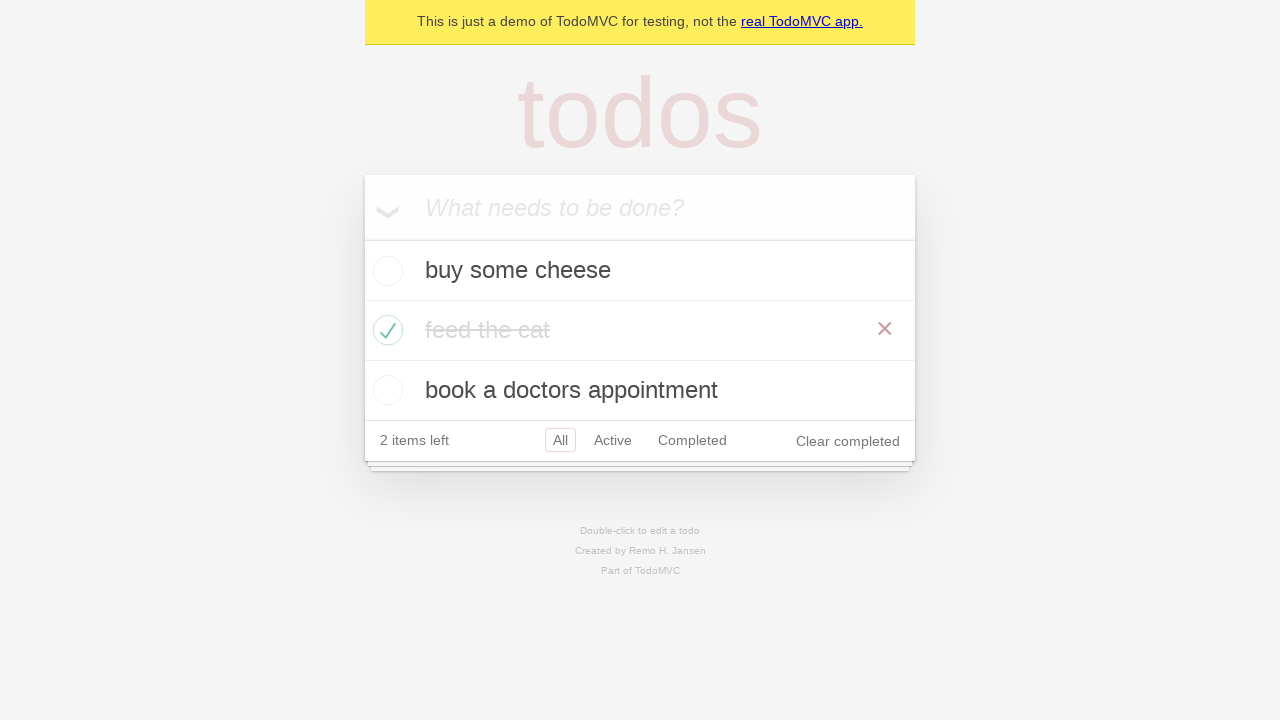

Verified all 3 todo items are visible with All filter applied
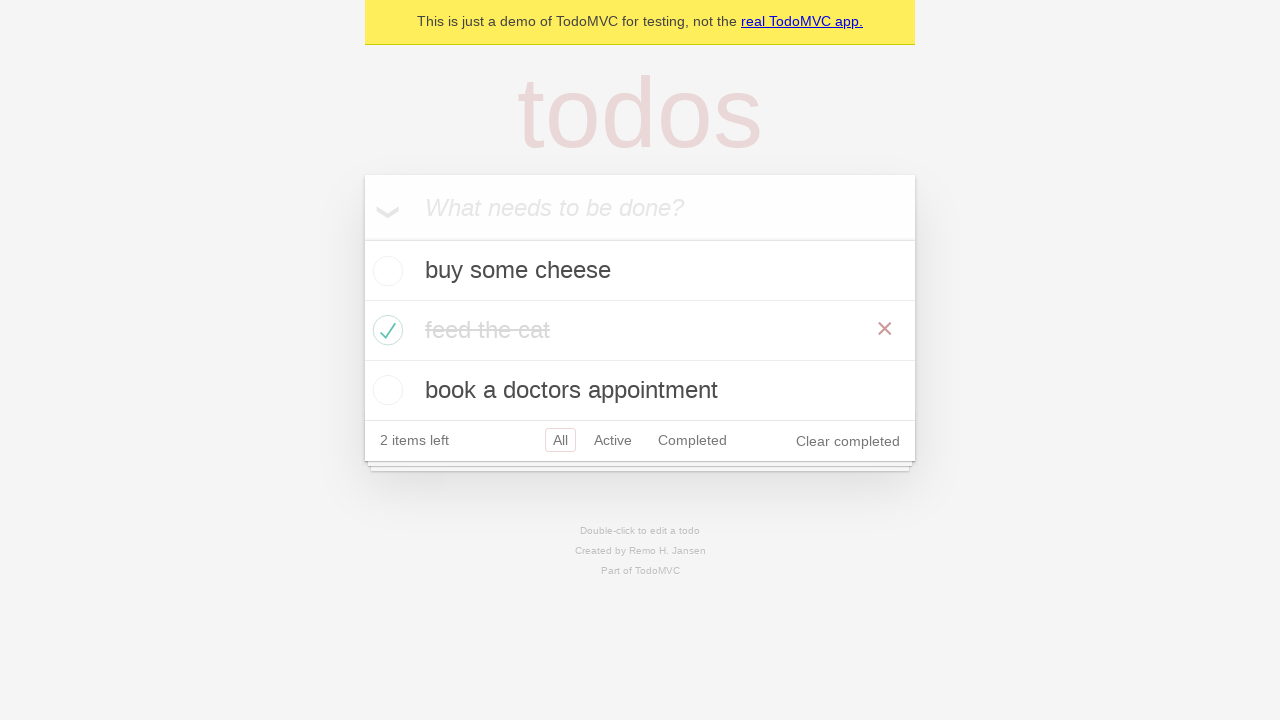

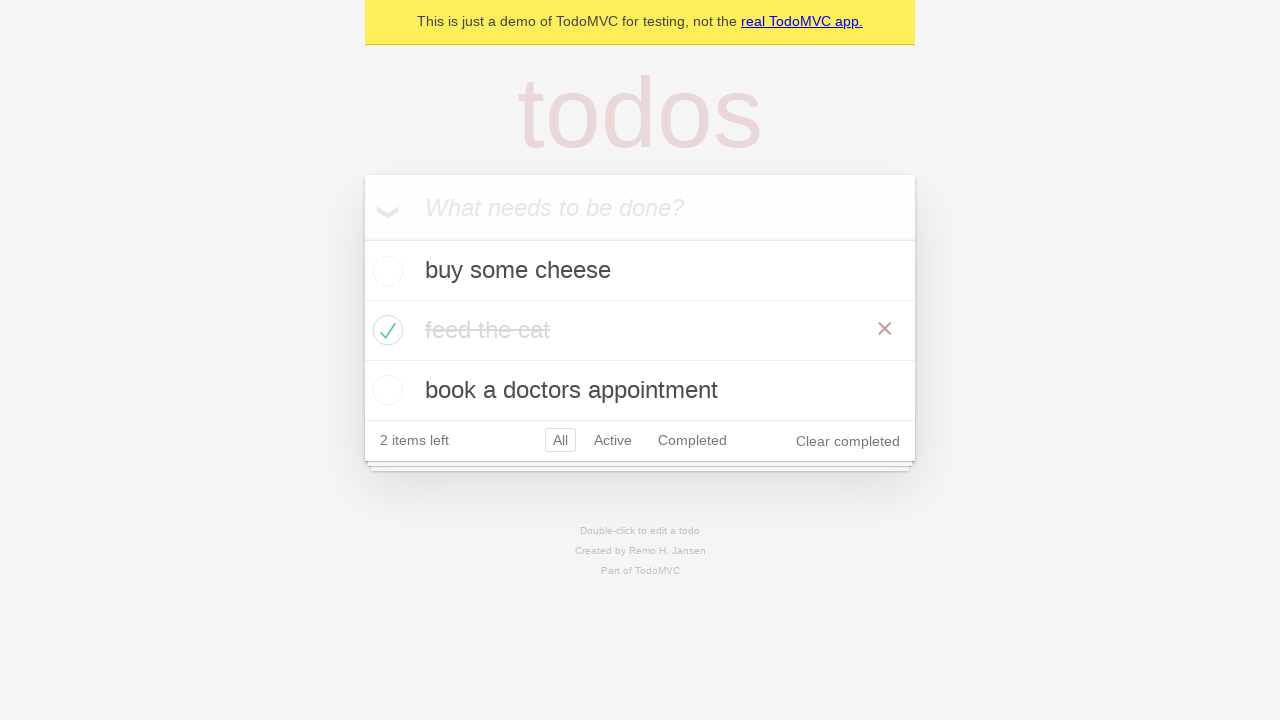